Tests navigation from the home page to the registration page by clicking the registration link and verifying the URL changes correctly

Starting URL: https://qa.koel.app/

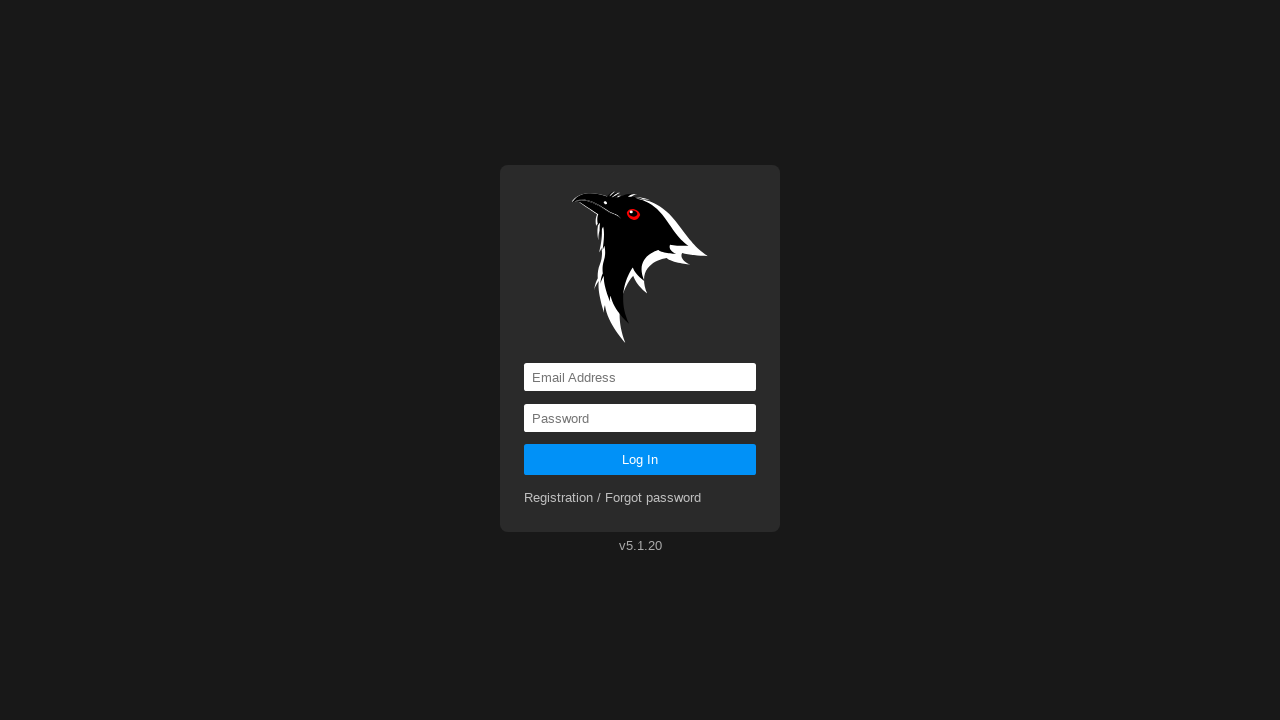

Clicked the registration link at (613, 498) on a[href='registration']
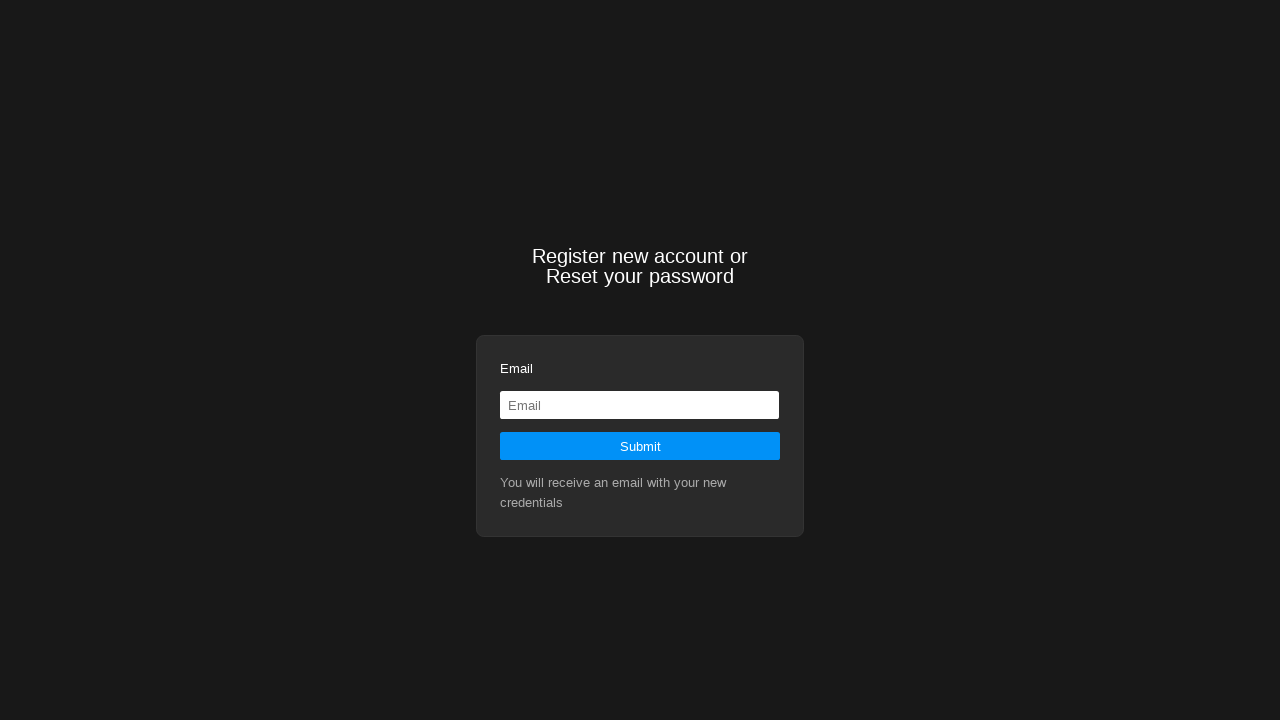

Navigated to registration page and URL verified as https://qa.koel.app/registration
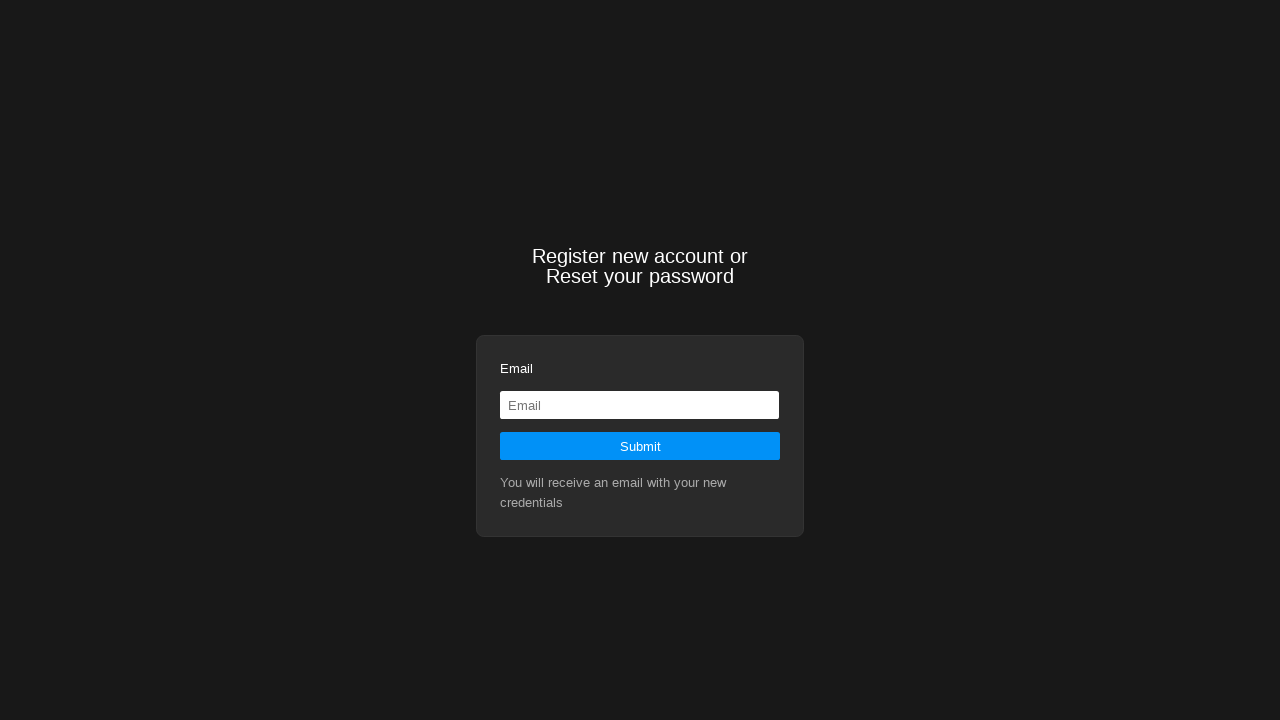

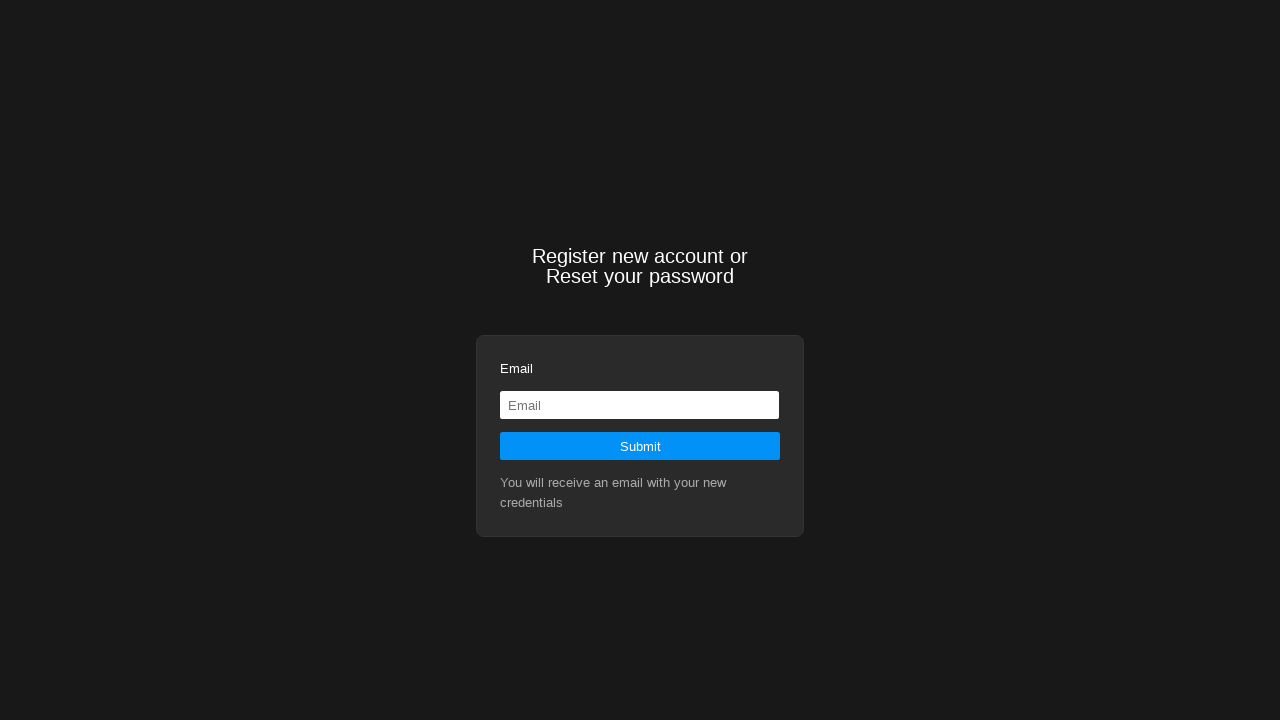